Tests select dropdown functionality by selecting options using different methods: by value, by index, and by visible text on the DemoQA select menu page

Starting URL: https://demoqa.com/select-menu

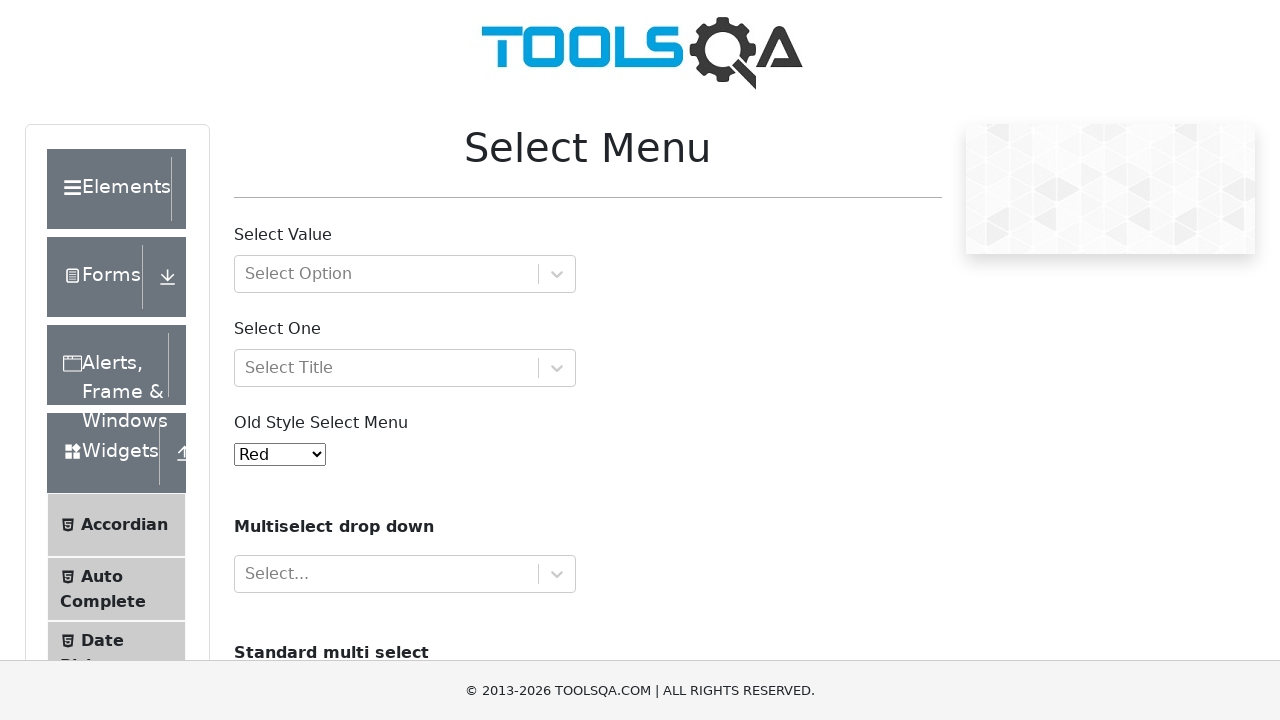

Navigated to DemoQA select menu page
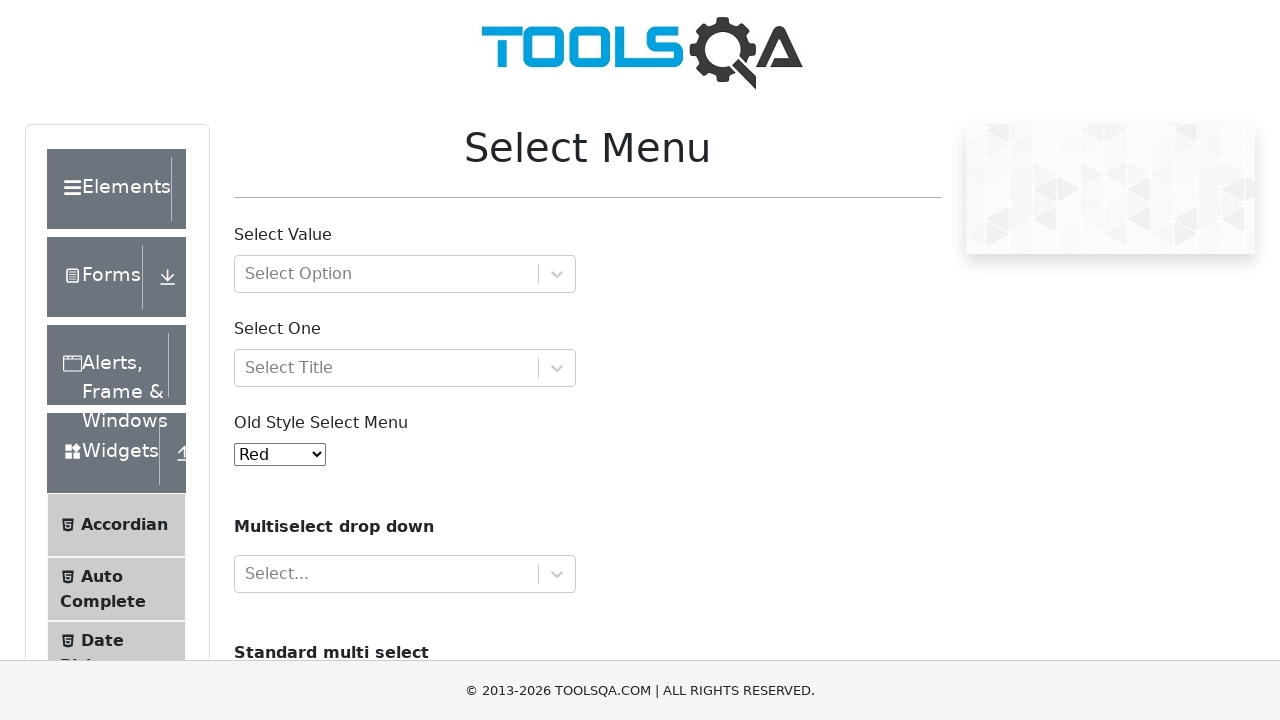

Selected 'Black' option by value '5' on #oldSelectMenu
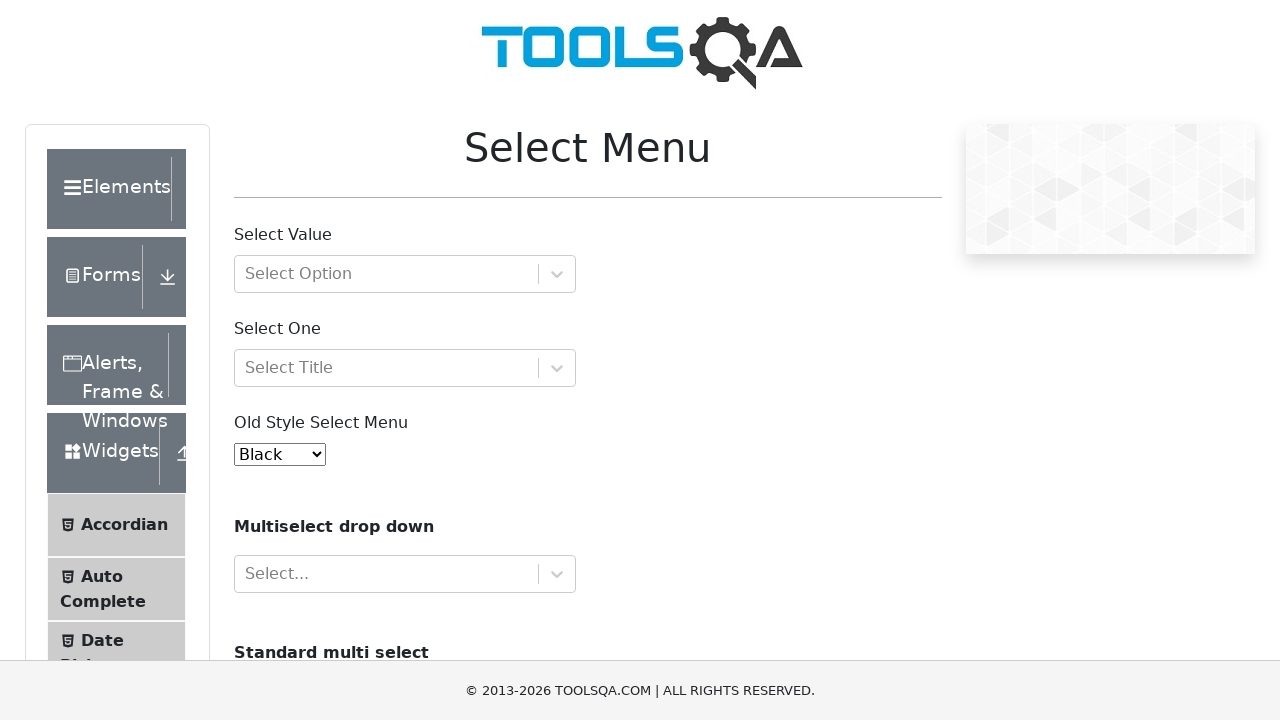

Selected 'Red' option by index 0 on #oldSelectMenu
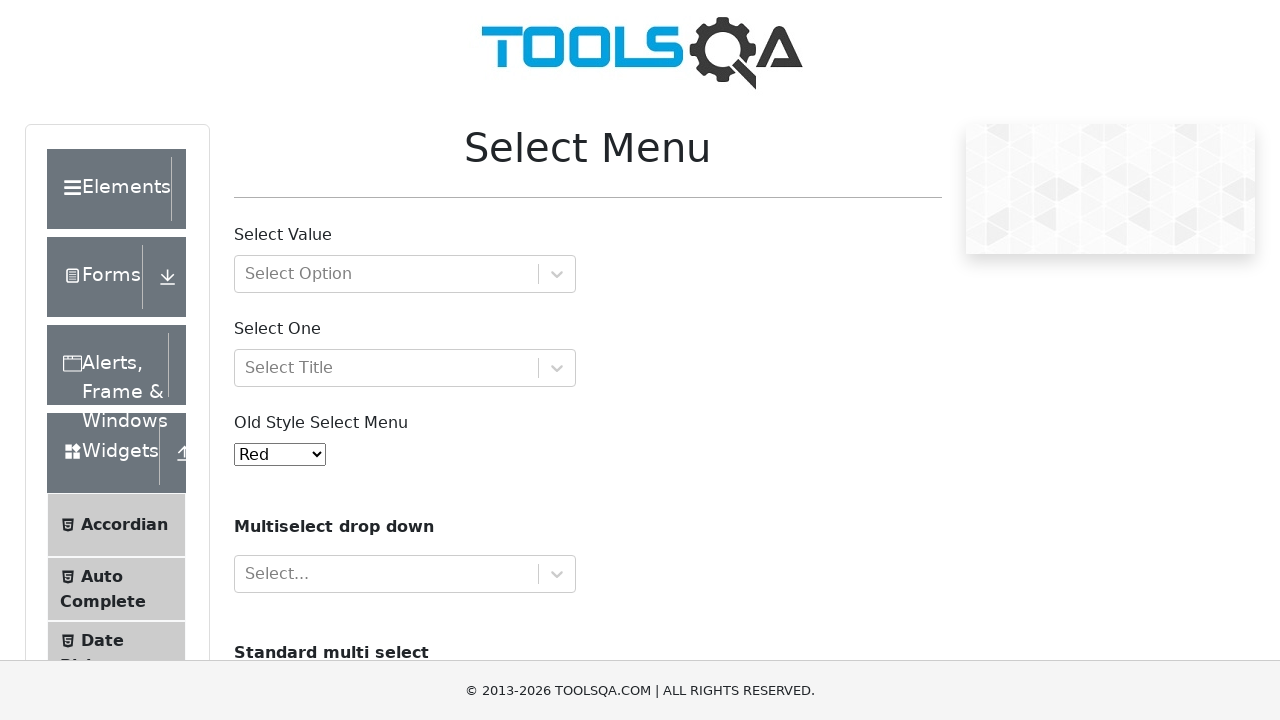

Selected 'Yellow' option by visible text on #oldSelectMenu
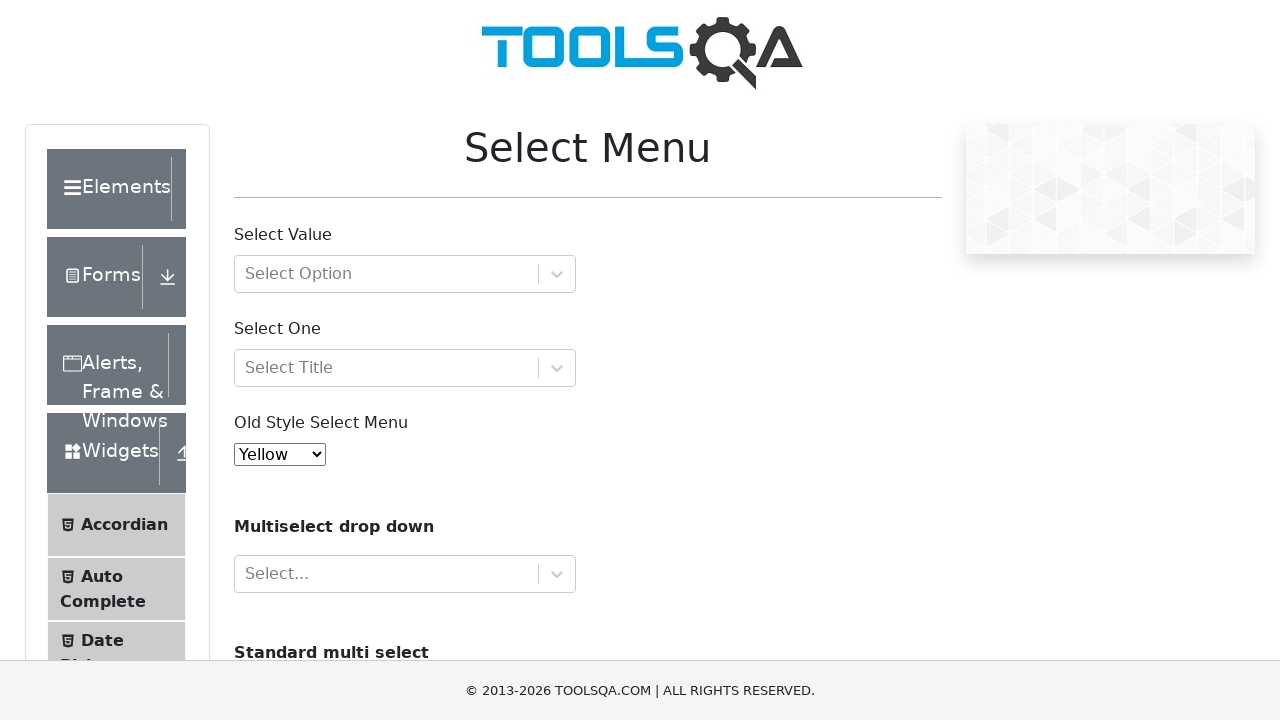

Verified select dropdown element is present and functional
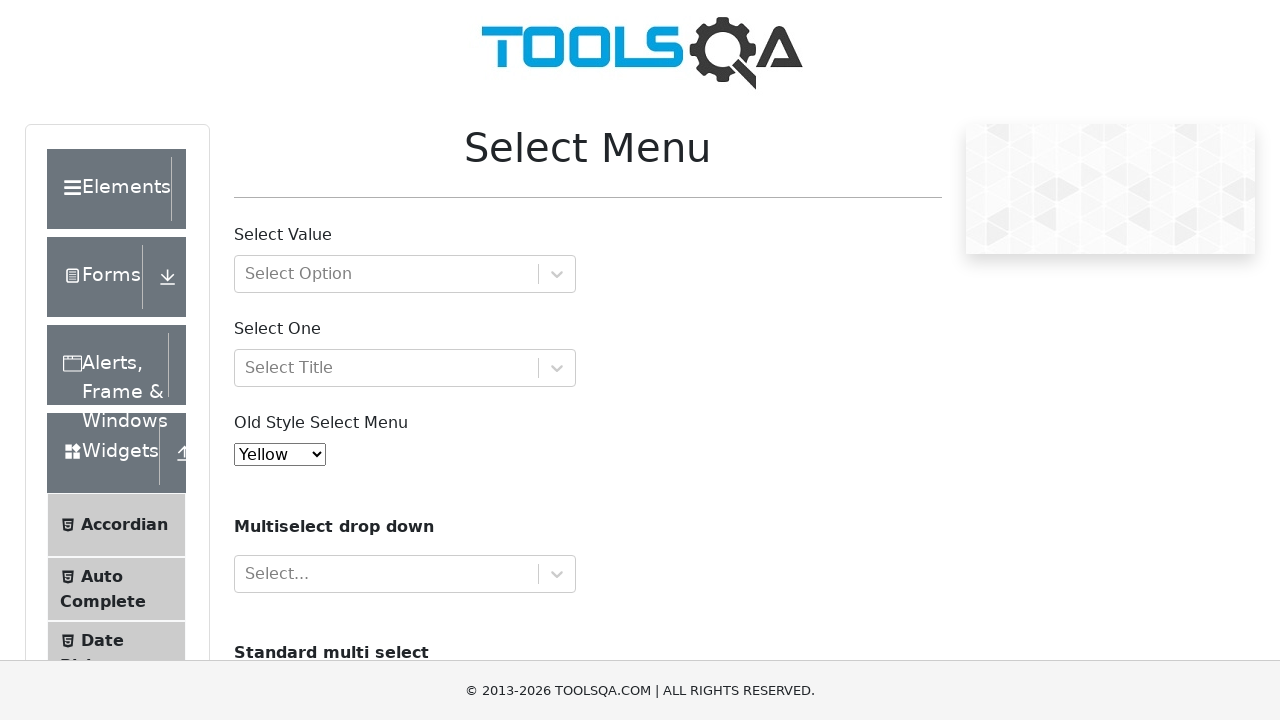

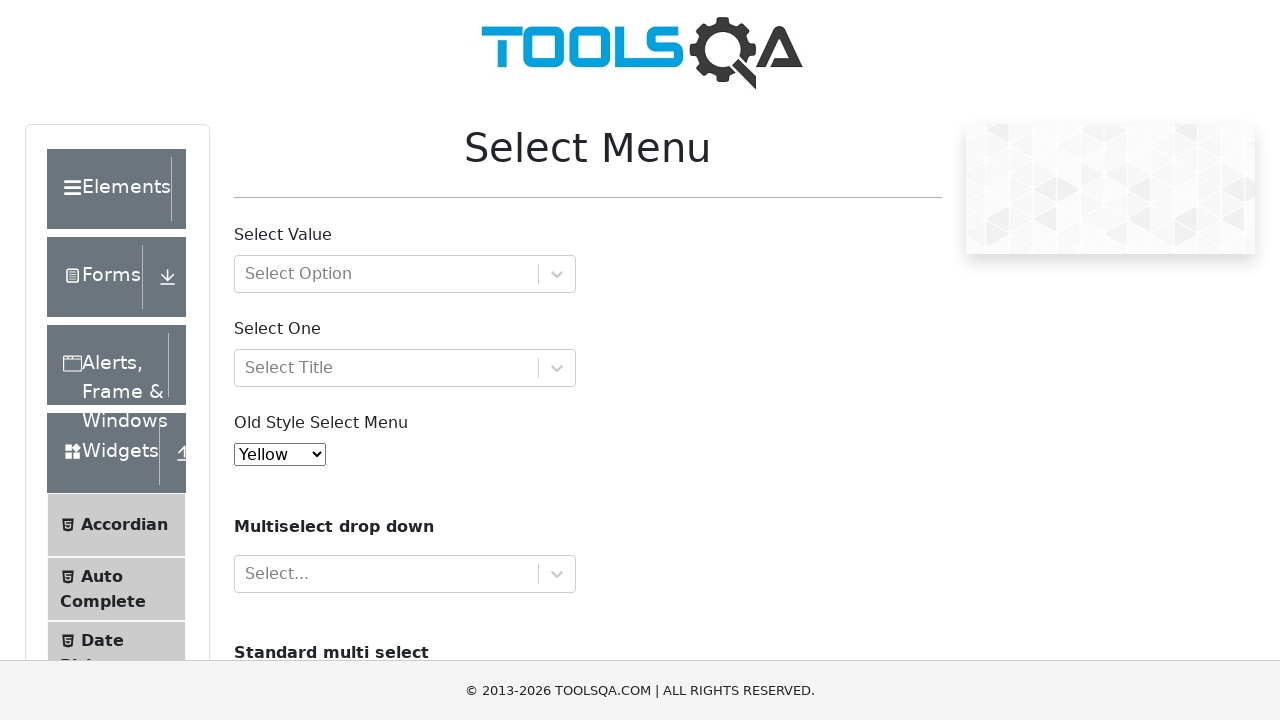